Tests password with all same special characters - expects invalid value for "#######"

Starting URL: https://testpages.eviltester.com/styled/apps/7charval/simple7charvalidation.html

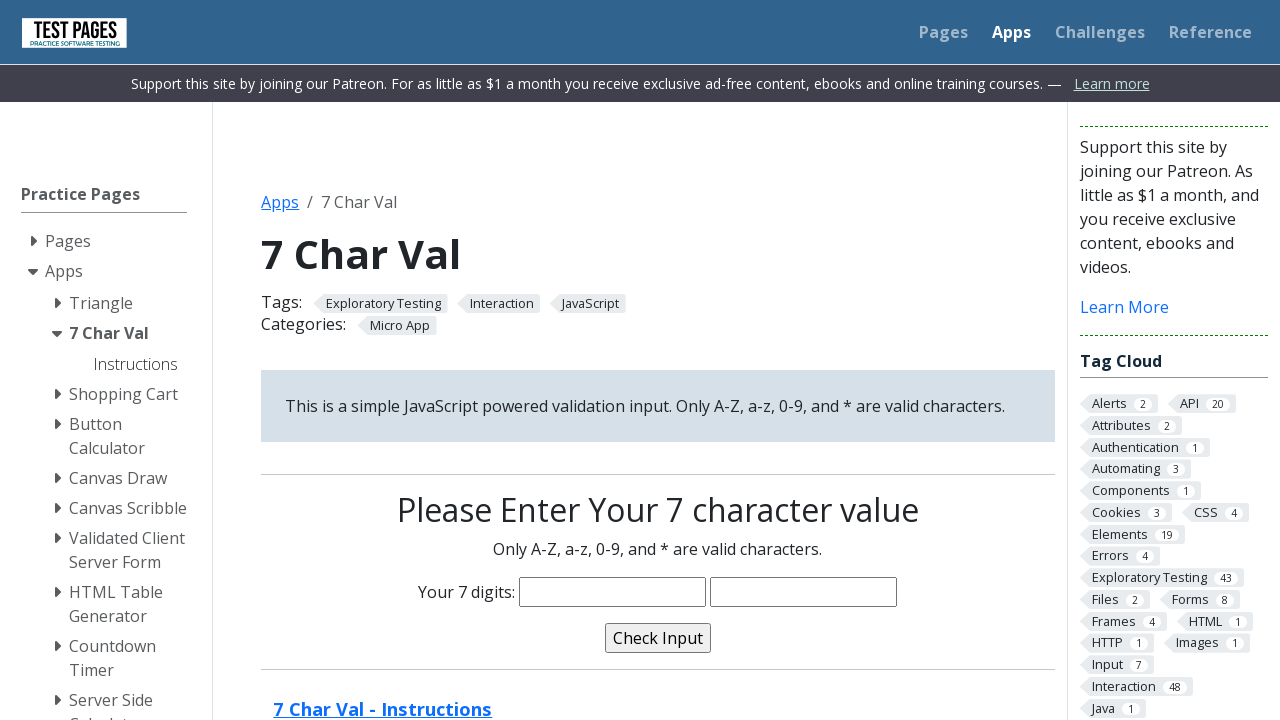

Filled characters field with '#######' (7 same special characters) on input[name='characters']
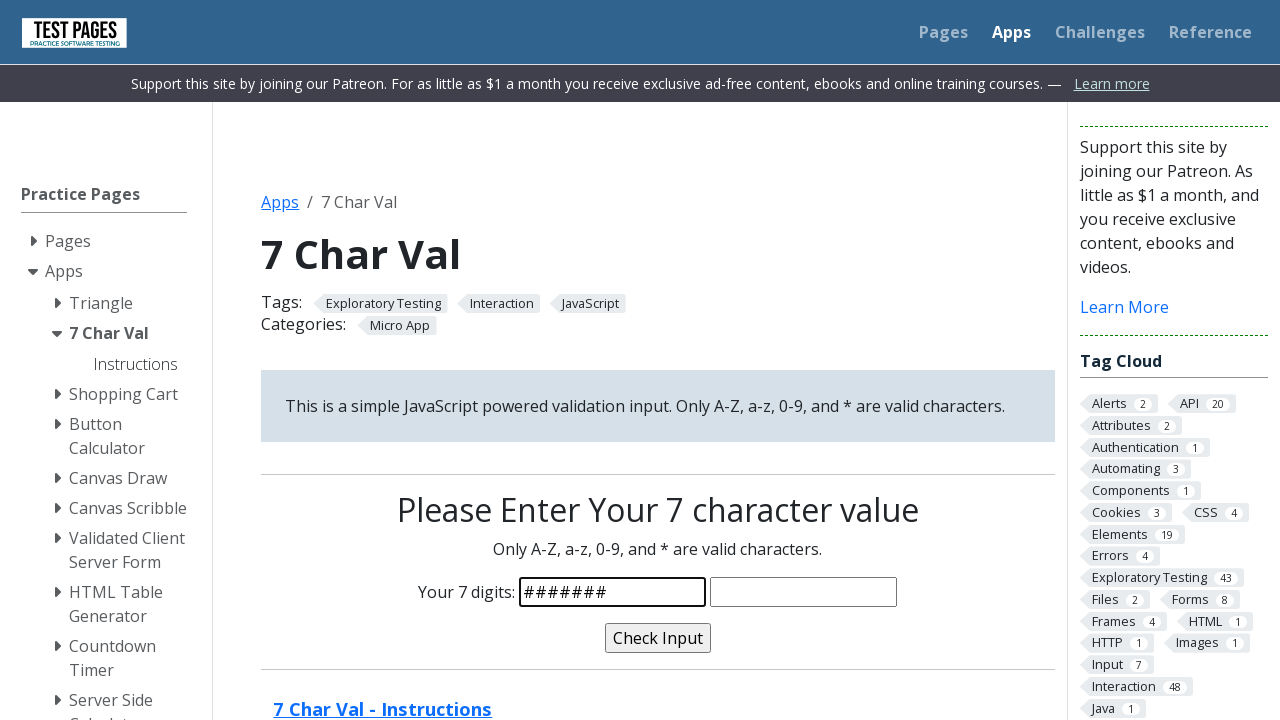

Clicked validate button to check password validity at (658, 638) on input[name='validate']
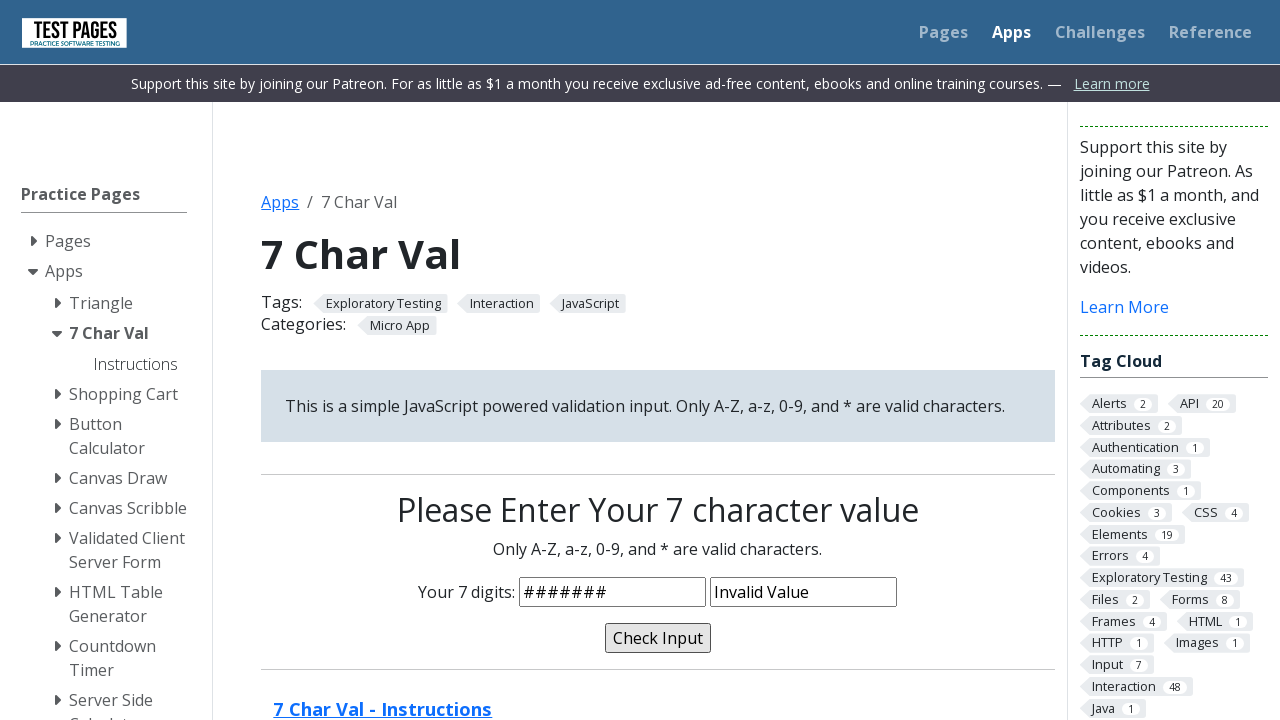

Validation message appeared, confirming invalid password with all same characters
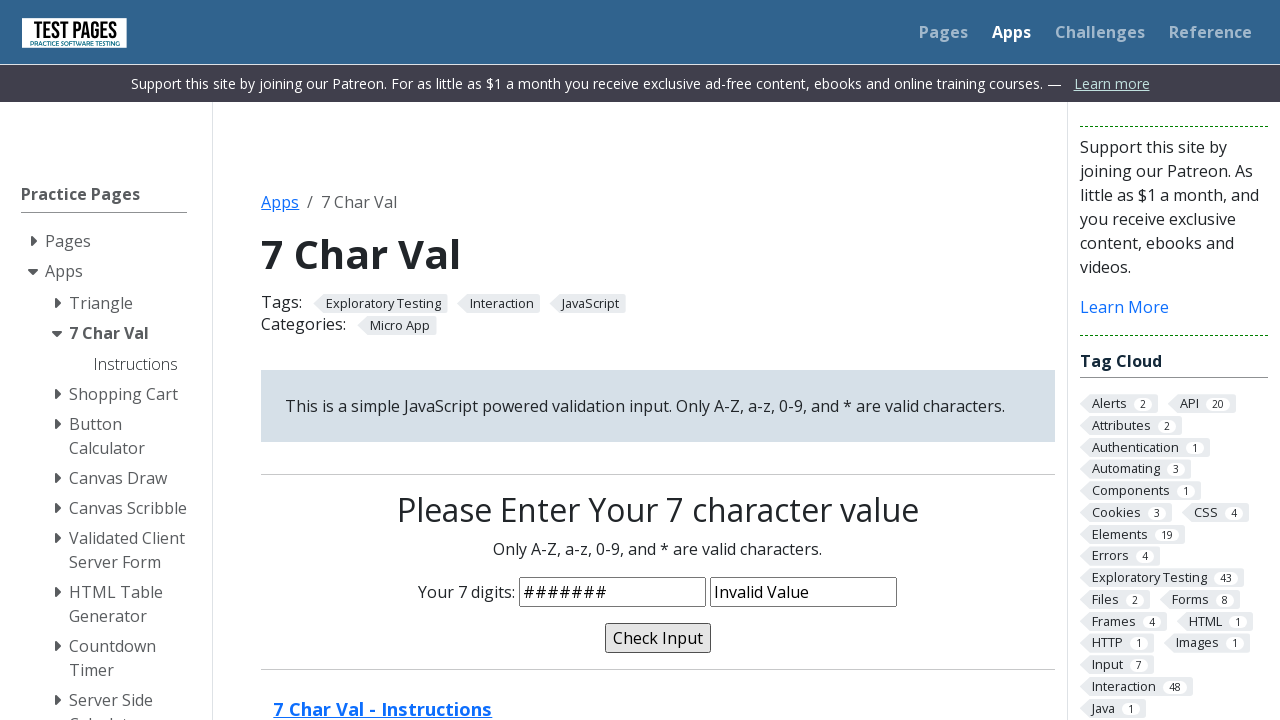

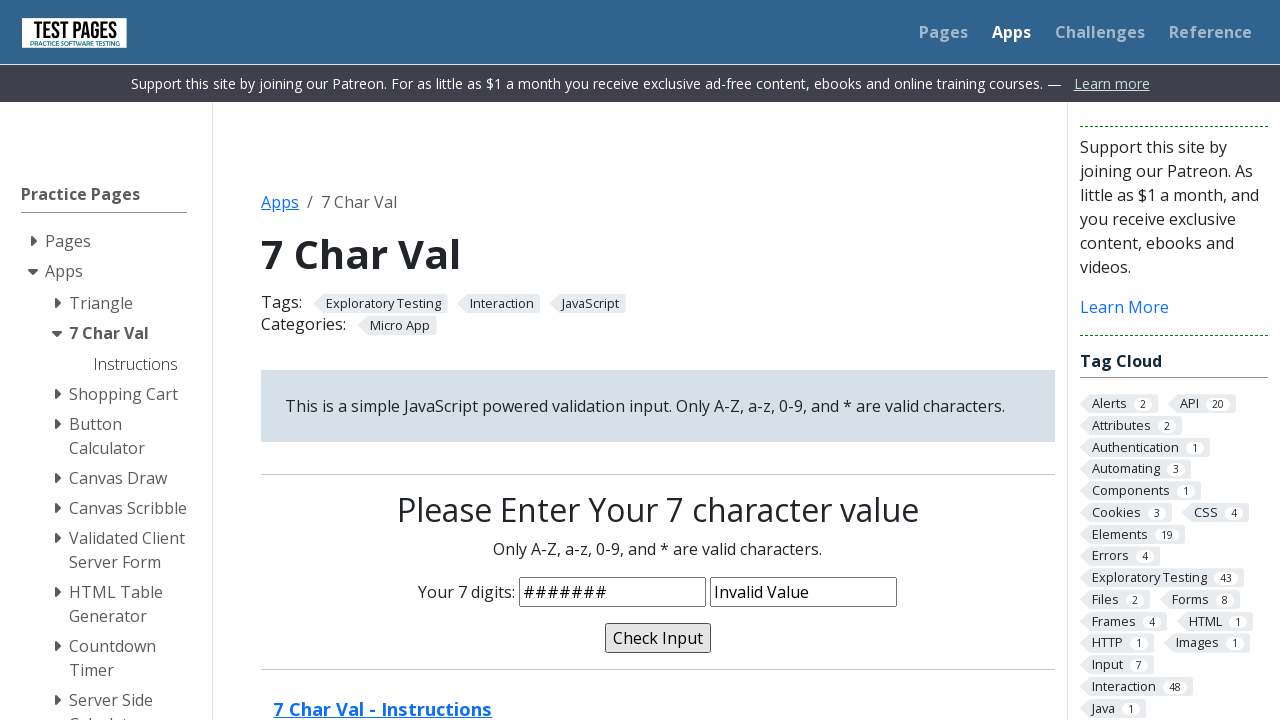